Tests window resizing and positioning by setting a specific window size and position

Starting URL: https://otus.com

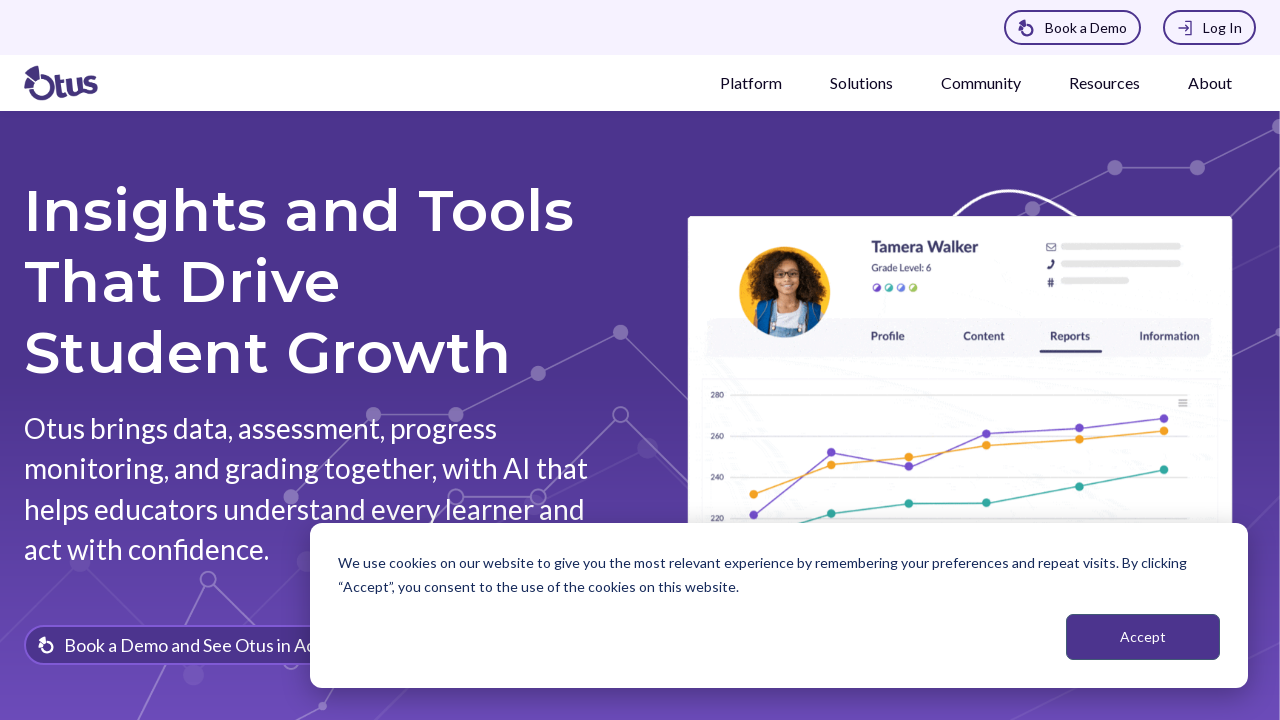

Set viewport size to 800x600 pixels
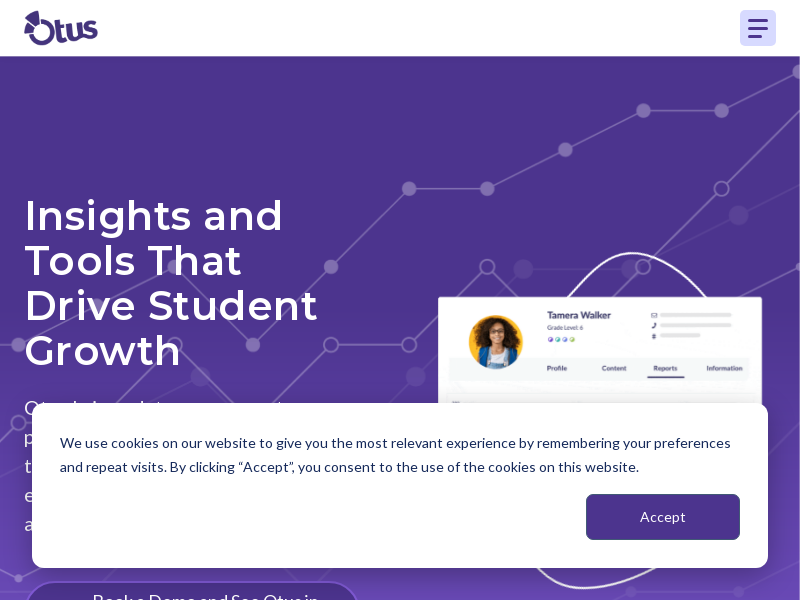

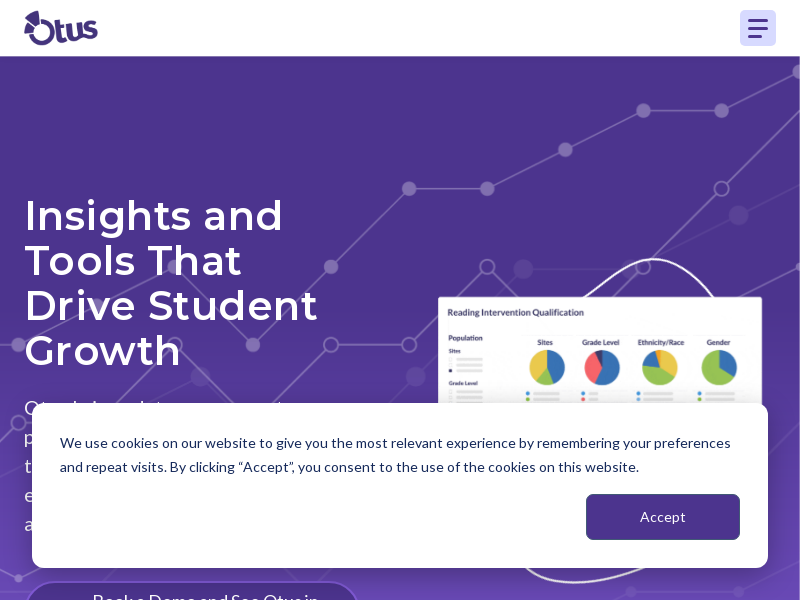